Tests window switching functionality by clicking a link that opens a new window, verifying titles, and switching between windows

Starting URL: https://practice.cydeo.com/windows

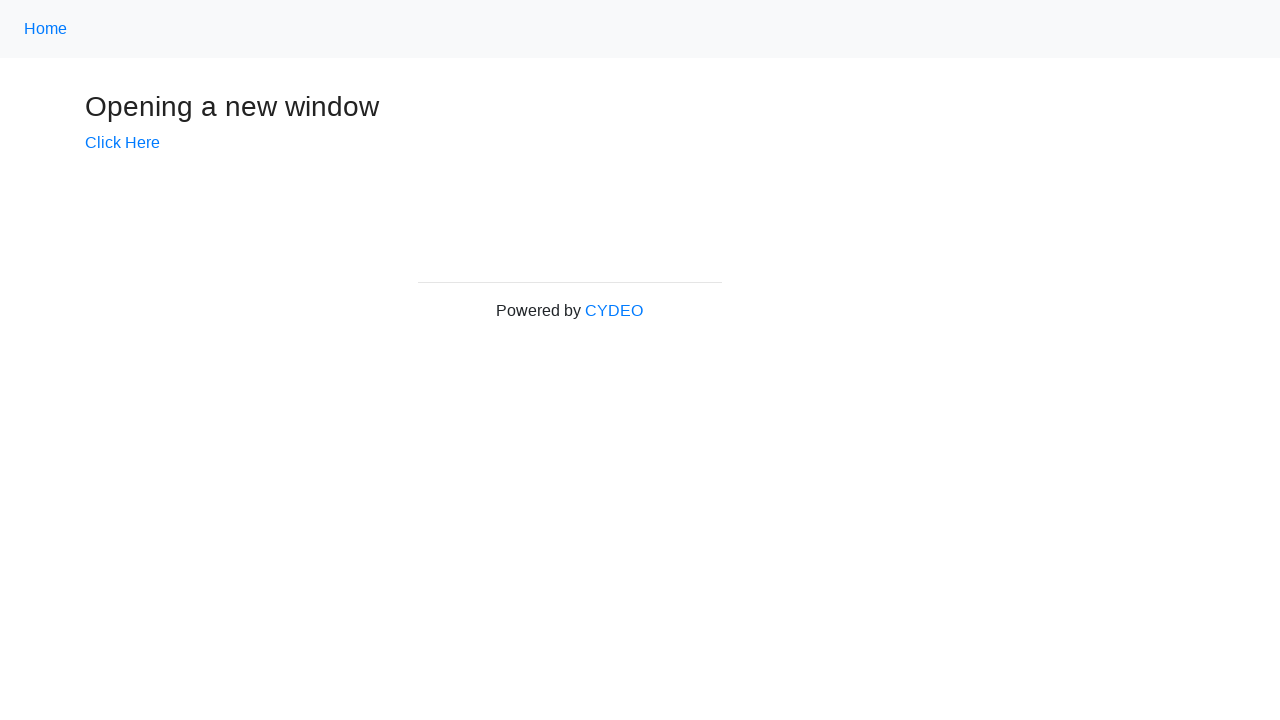

Stored main window handle from context
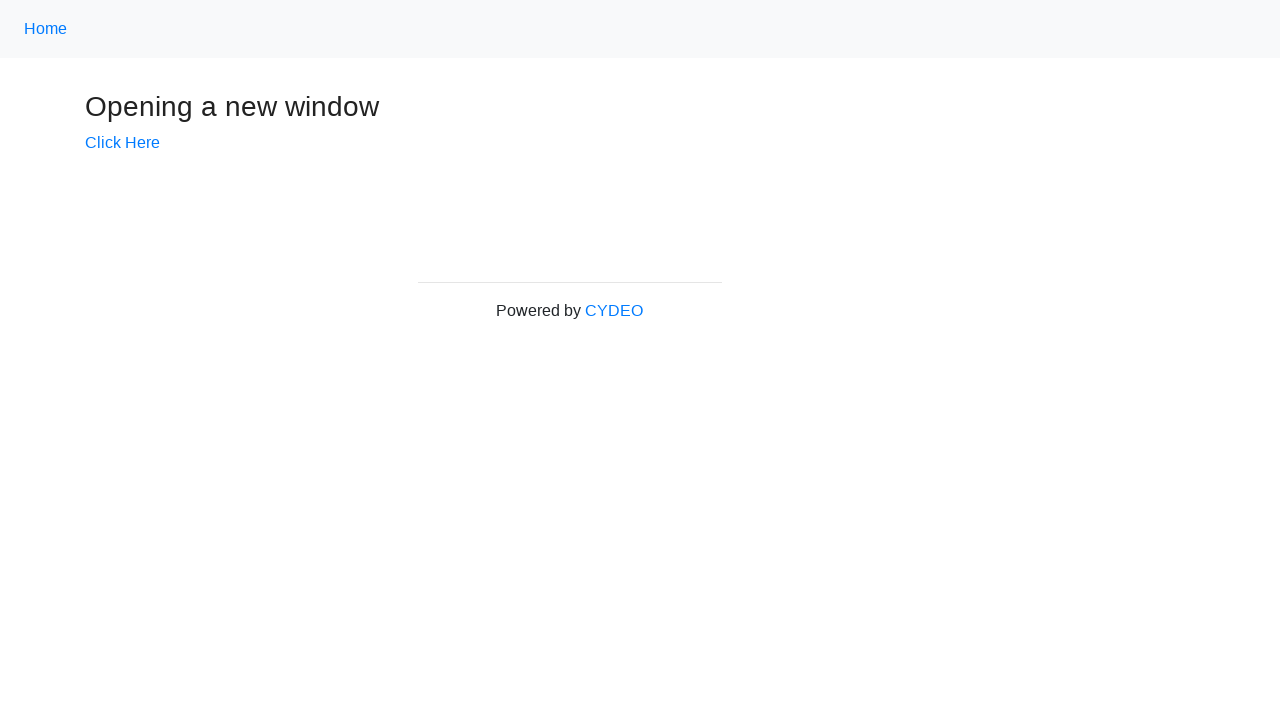

Verified initial page title is 'Windows'
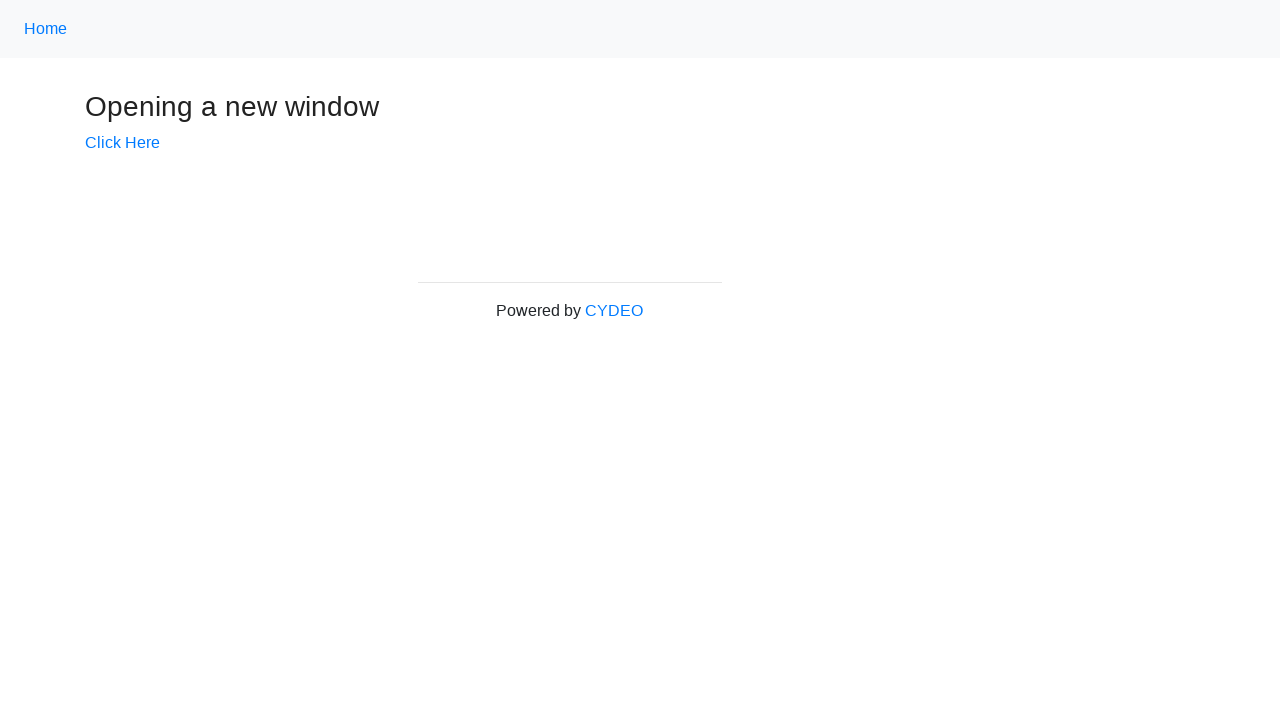

Clicked 'Click Here' link to open new window at (122, 143) on text=Click Here
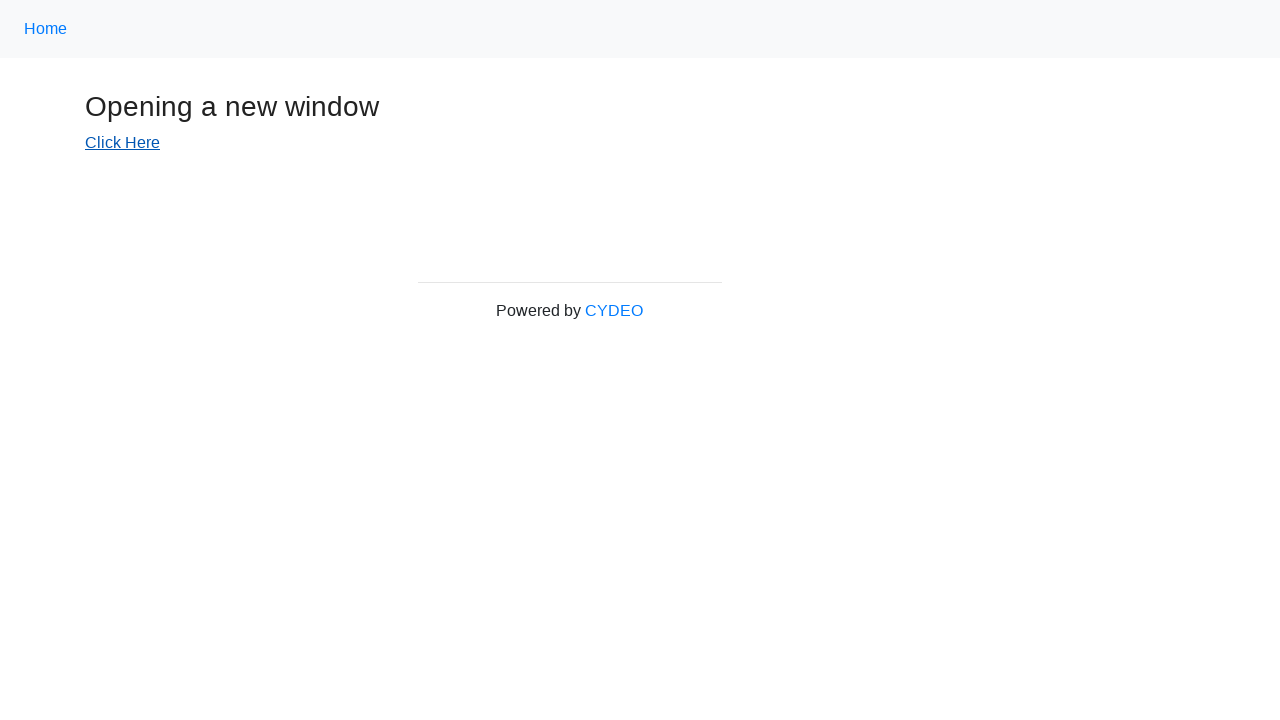

New window opened and captured
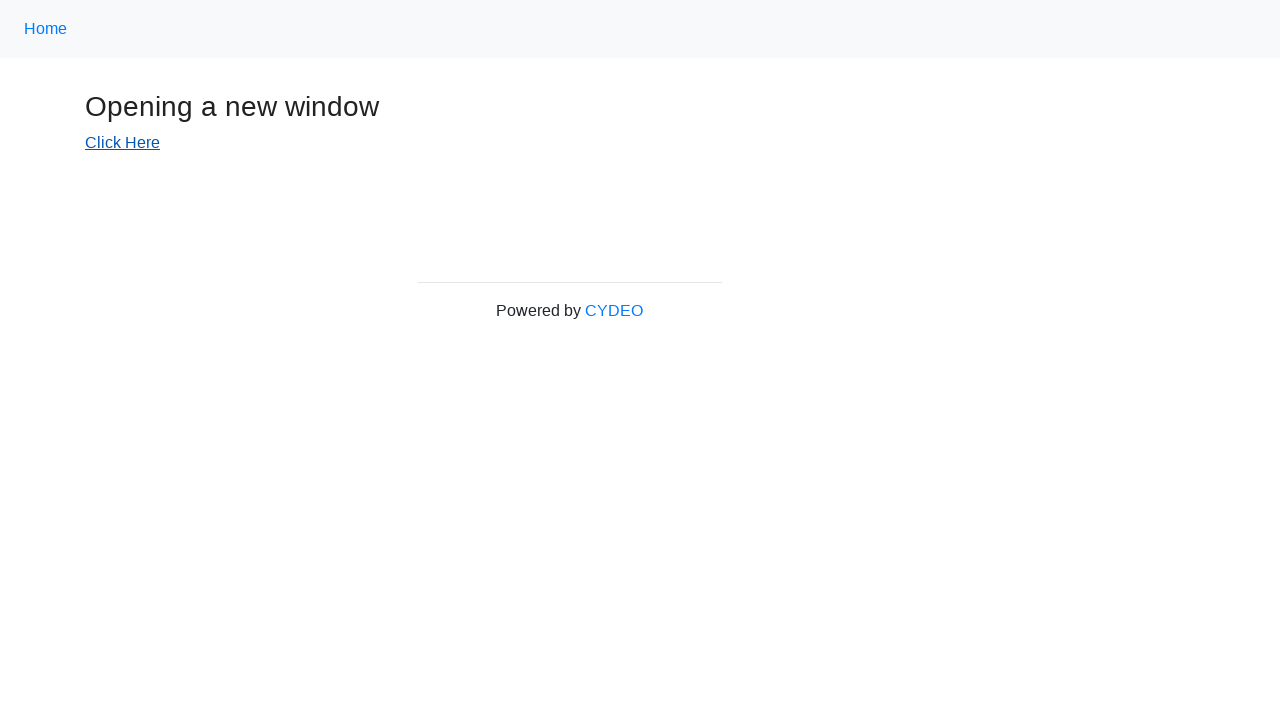

Waited for new page to load completely
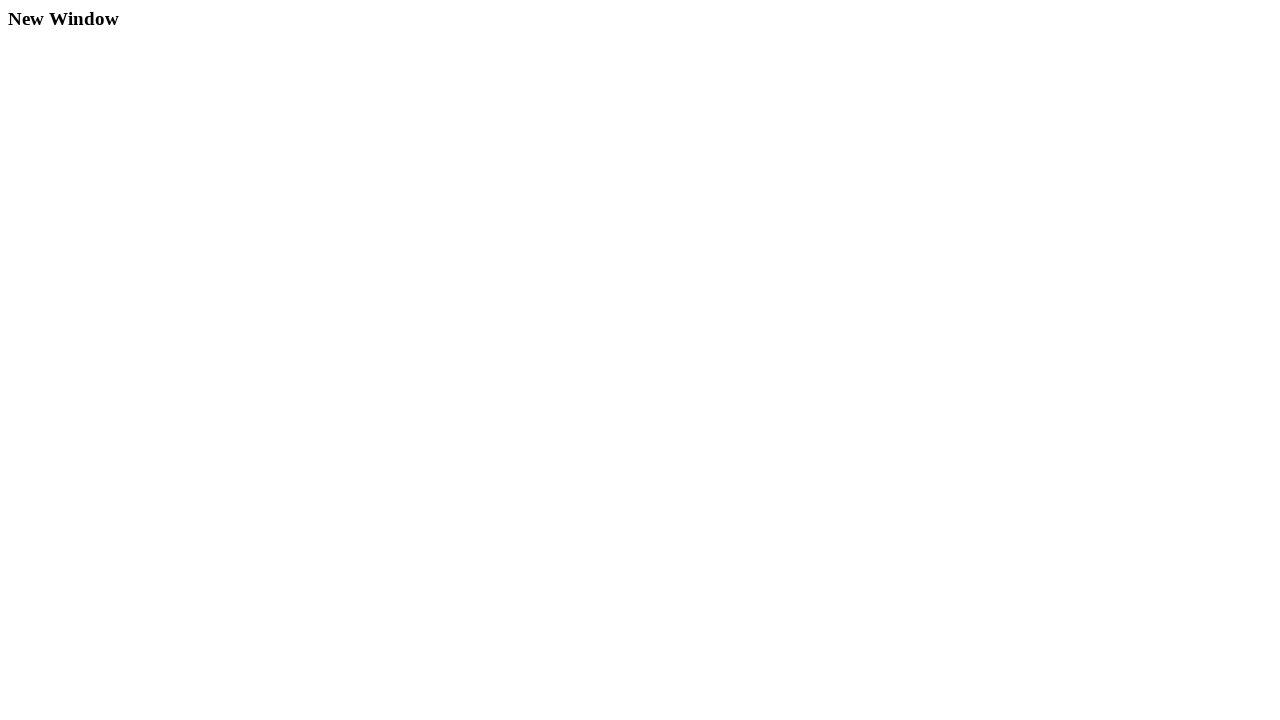

Verified new window title is 'New Window'
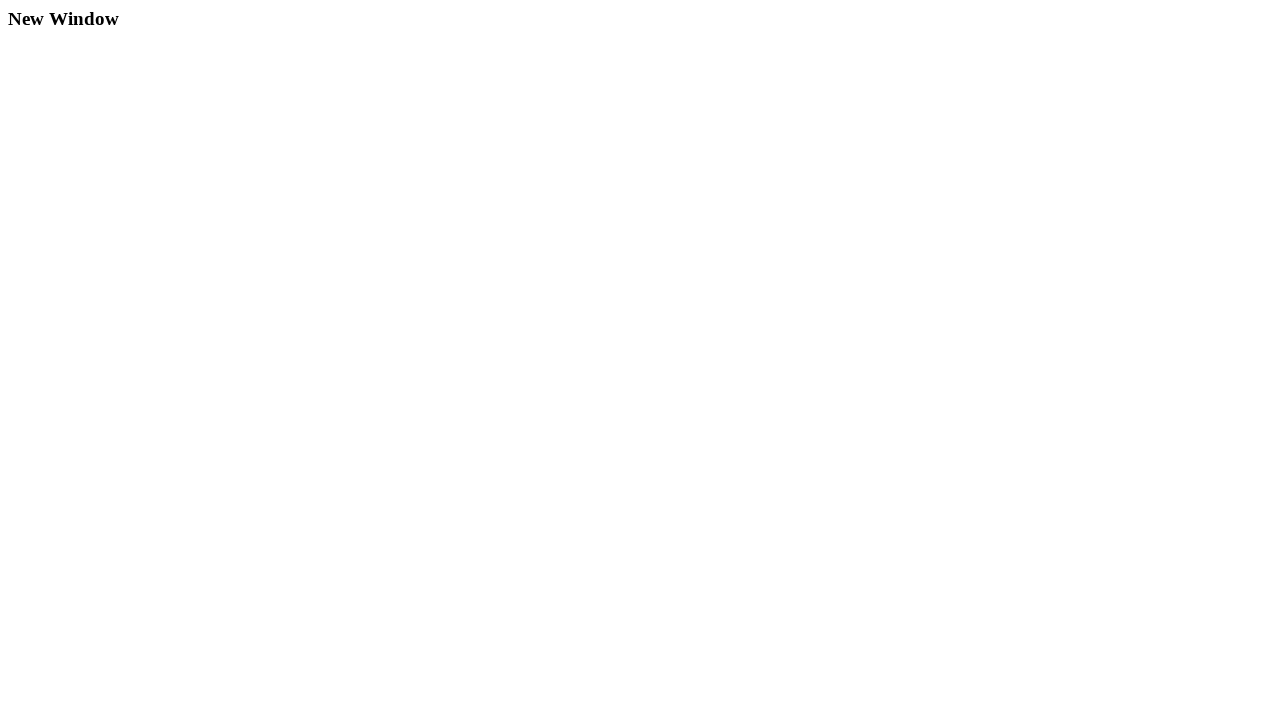

Switched back to main window
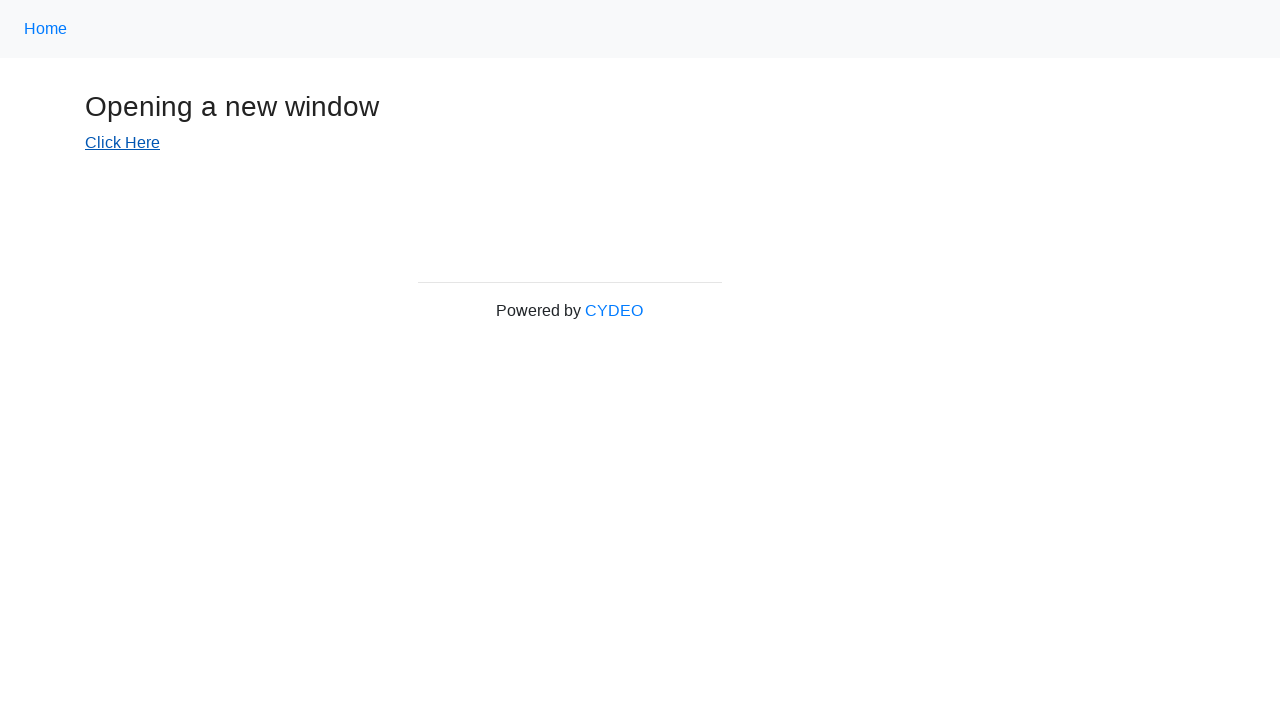

Verified main window title is 'Windows' after switching back
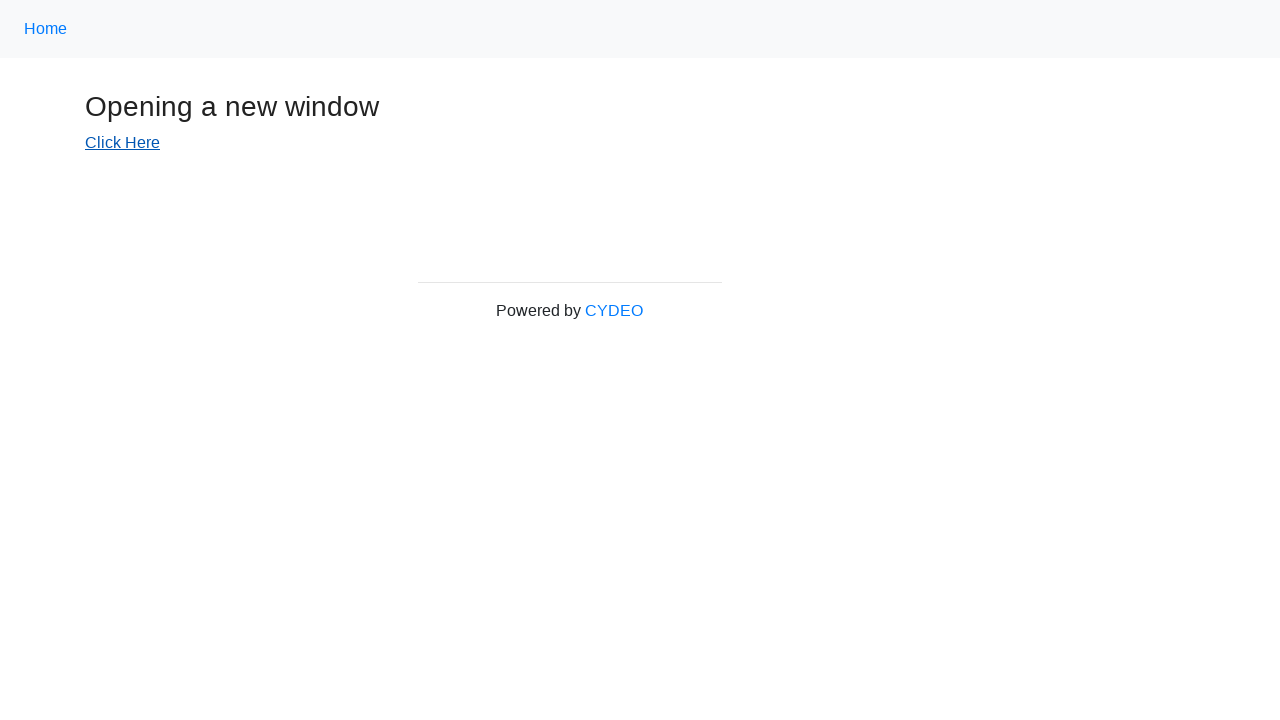

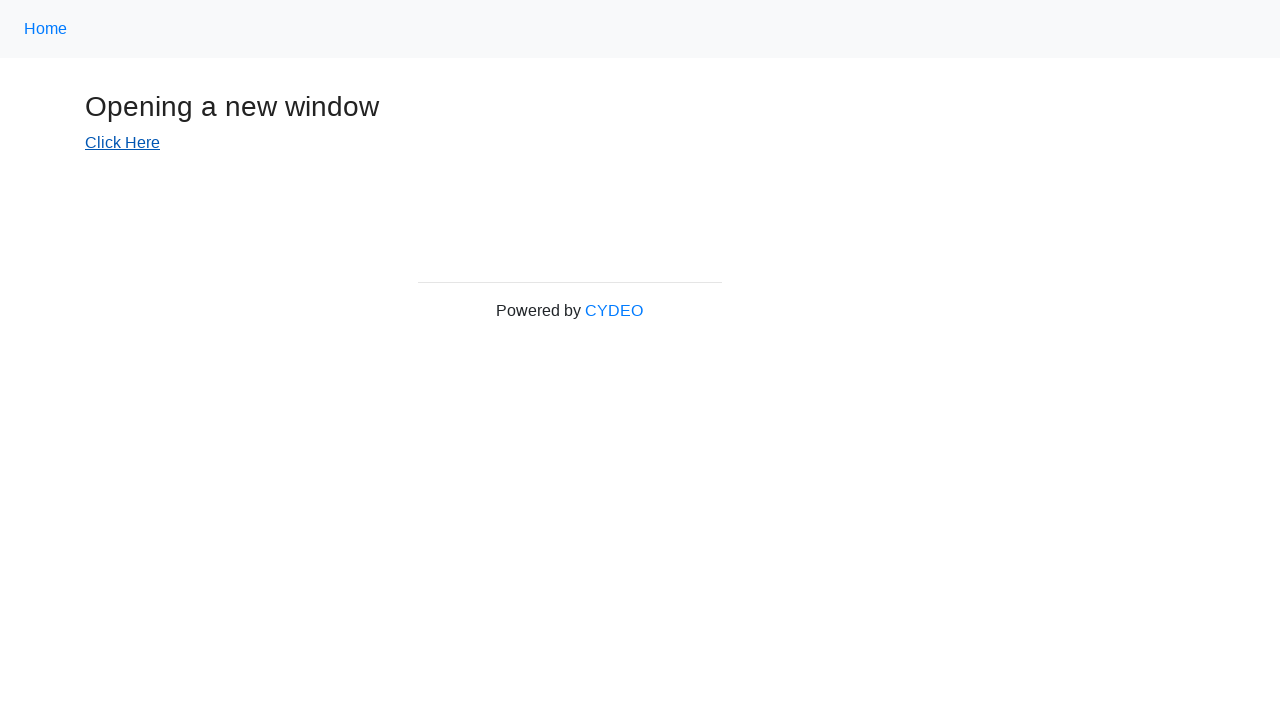